Tests browser window management operations including maximizing, fullscreen mode, resizing, and repositioning the browser window.

Starting URL: https://www.myntra.com

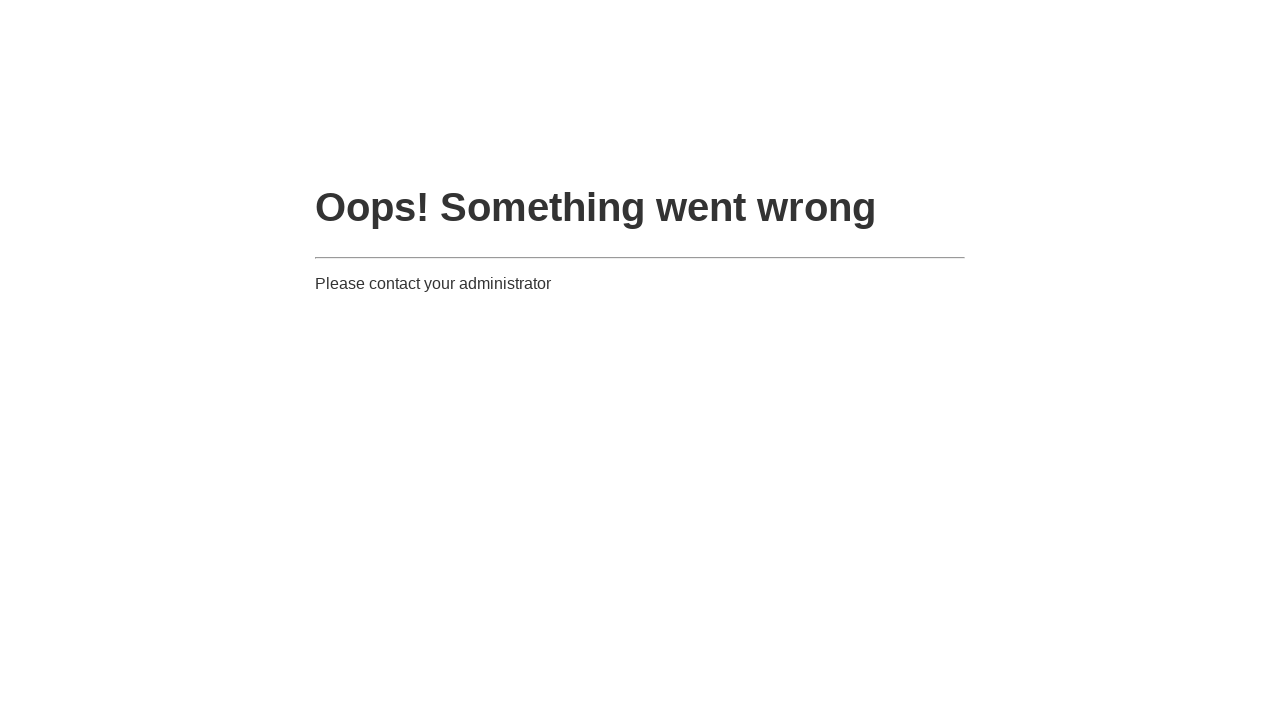

Set browser window to fullscreen mode
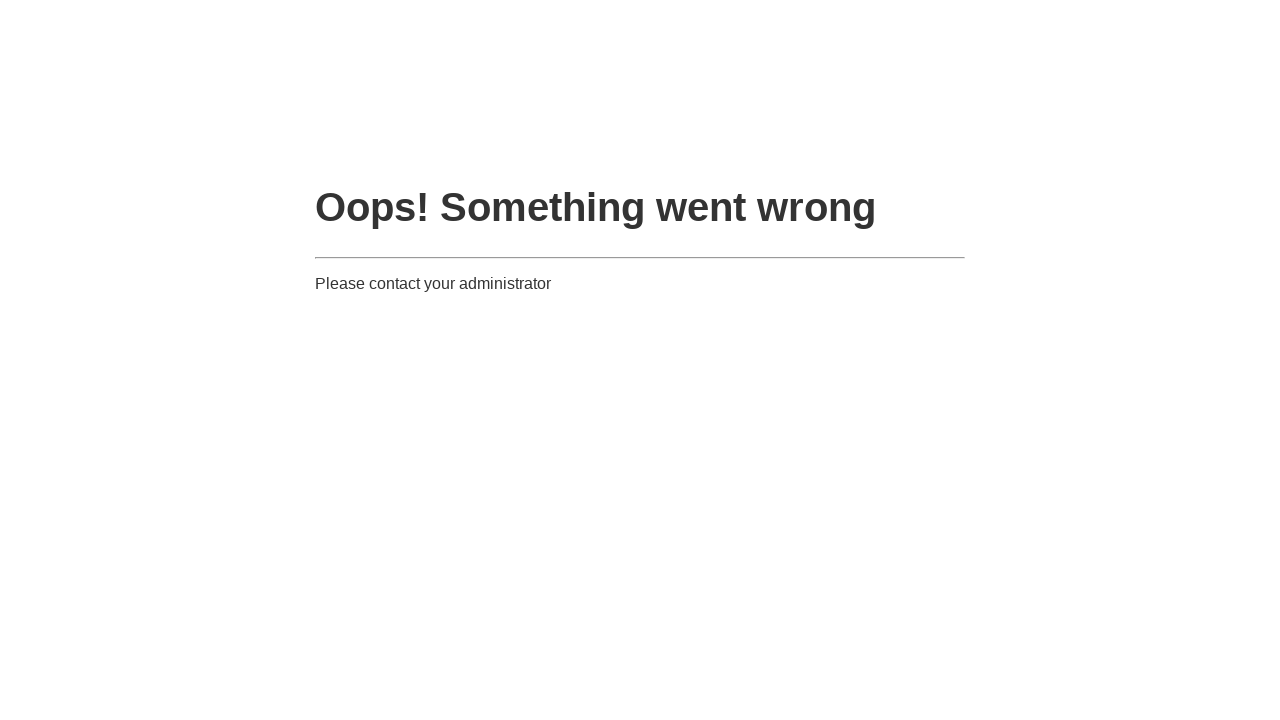

Retrieved current viewport size: {'width': 1280, 'height': 720}
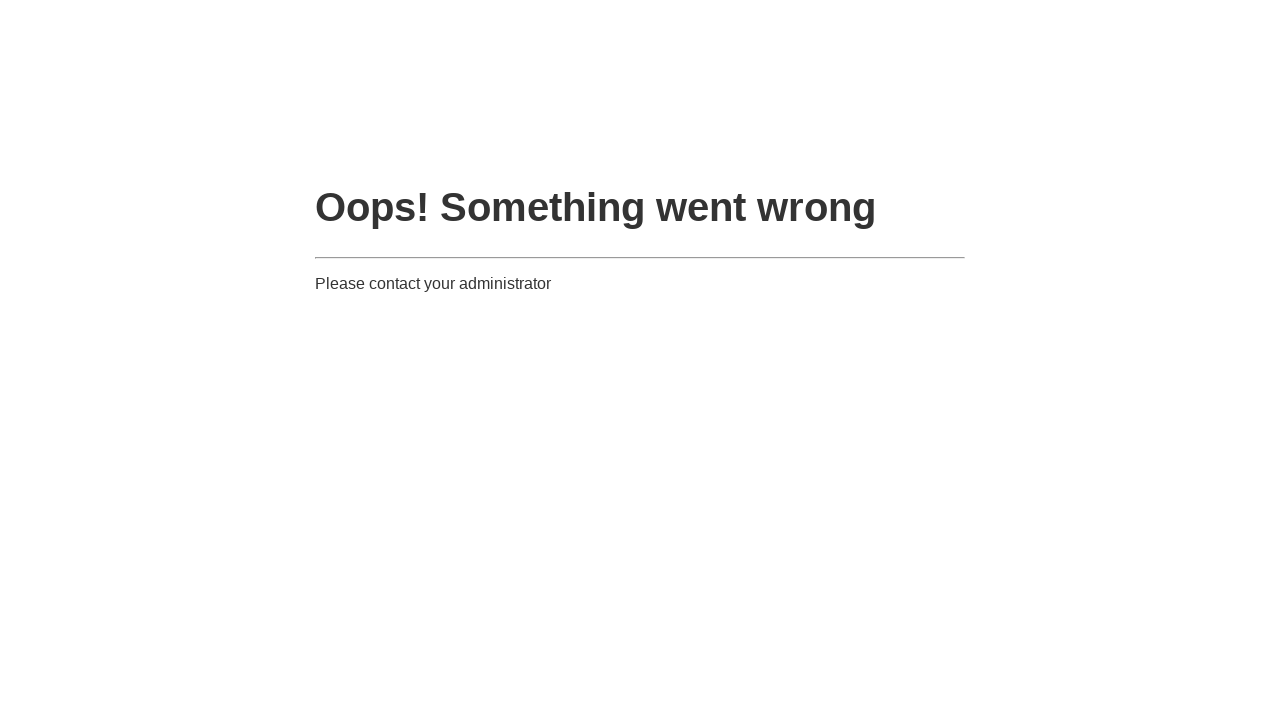

Resized browser window to 100x500 pixels
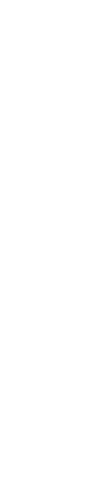

Verified new viewport size: {'width': 100, 'height': 500}
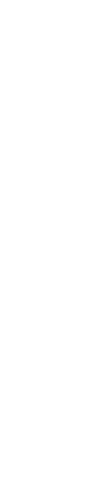

Resized browser window back to 1280x720 pixels
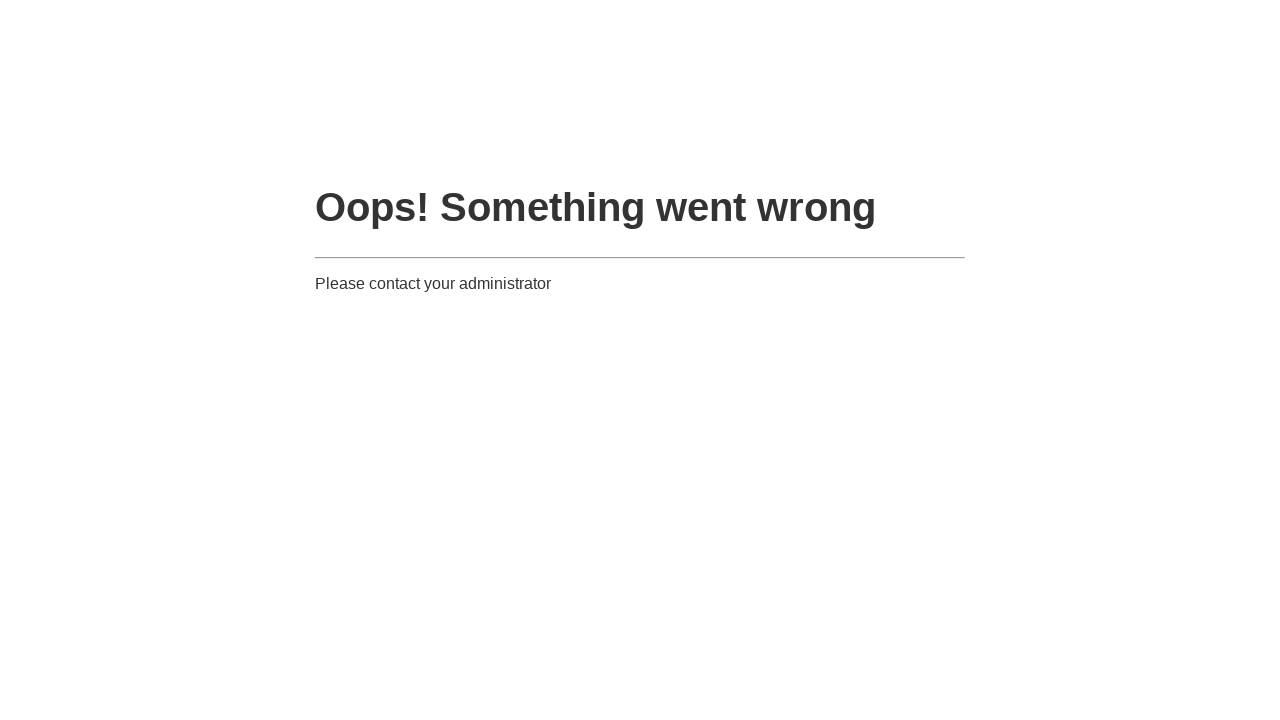

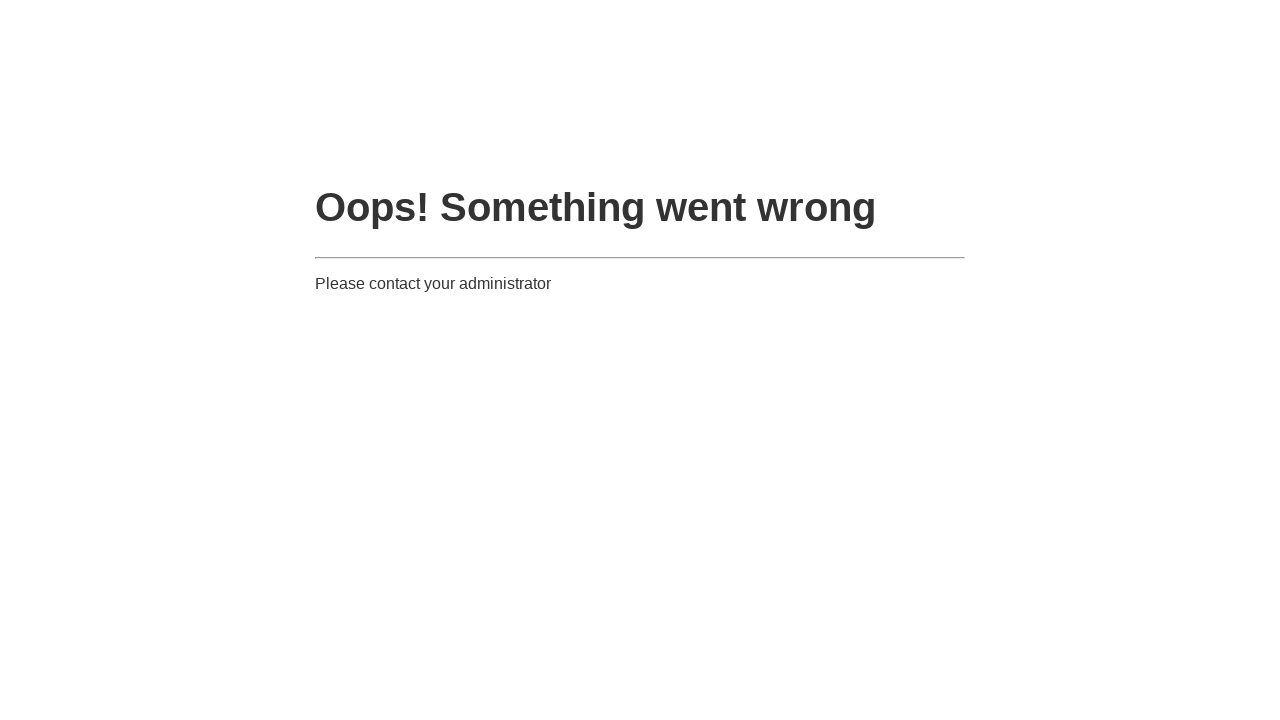